Tests YouTube search functionality by searching for "api testing by testerstalk" and clicking the search button

Starting URL: https://www.youtube.com/

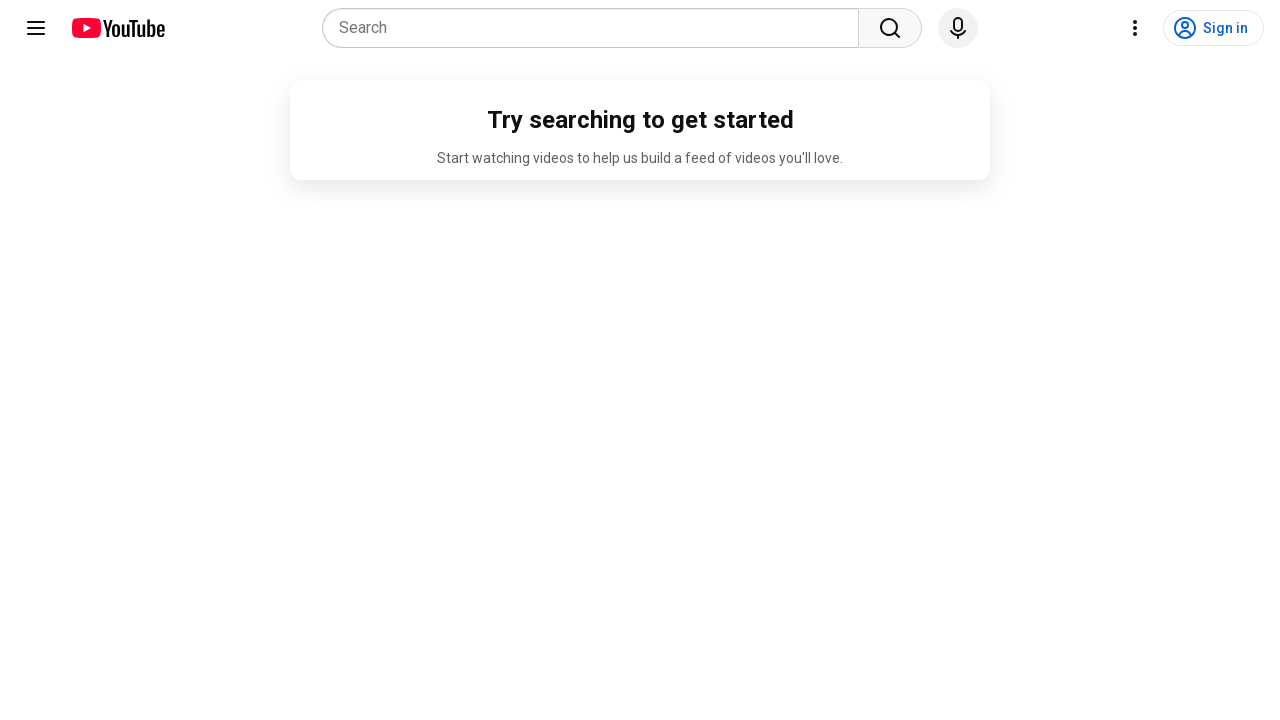

Clicked on YouTube search placeholder at (596, 28) on internal:attr=[placeholder="Search"i]
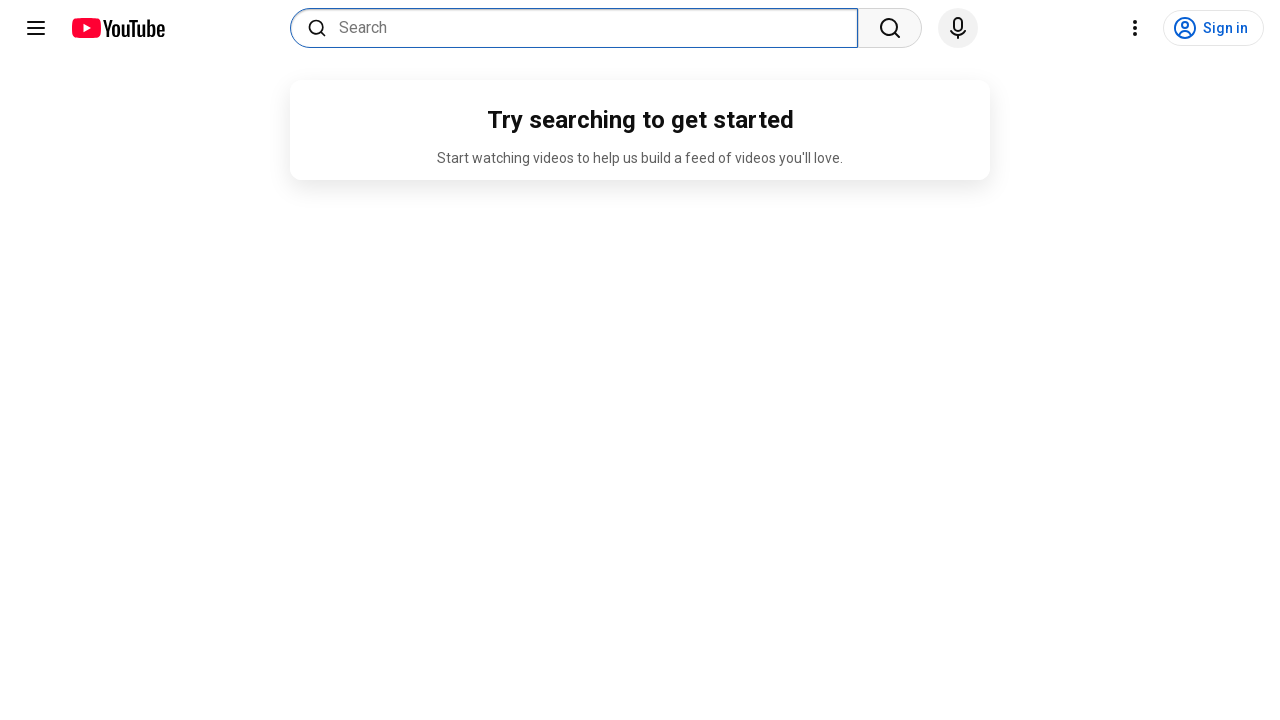

Filled search field with 'api testing by testerstalk' on internal:attr=[placeholder="Search"i]
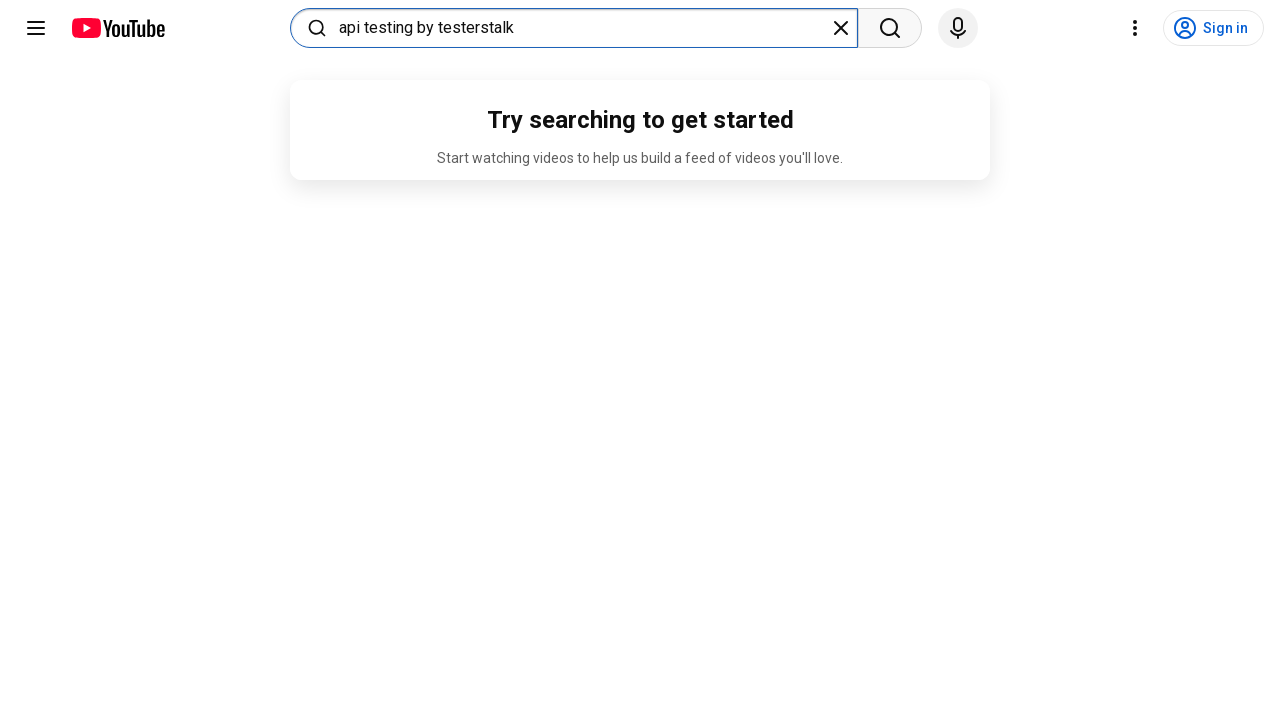

Clicked Search button to execute search at (890, 28) on internal:role=button[name="Search"s]
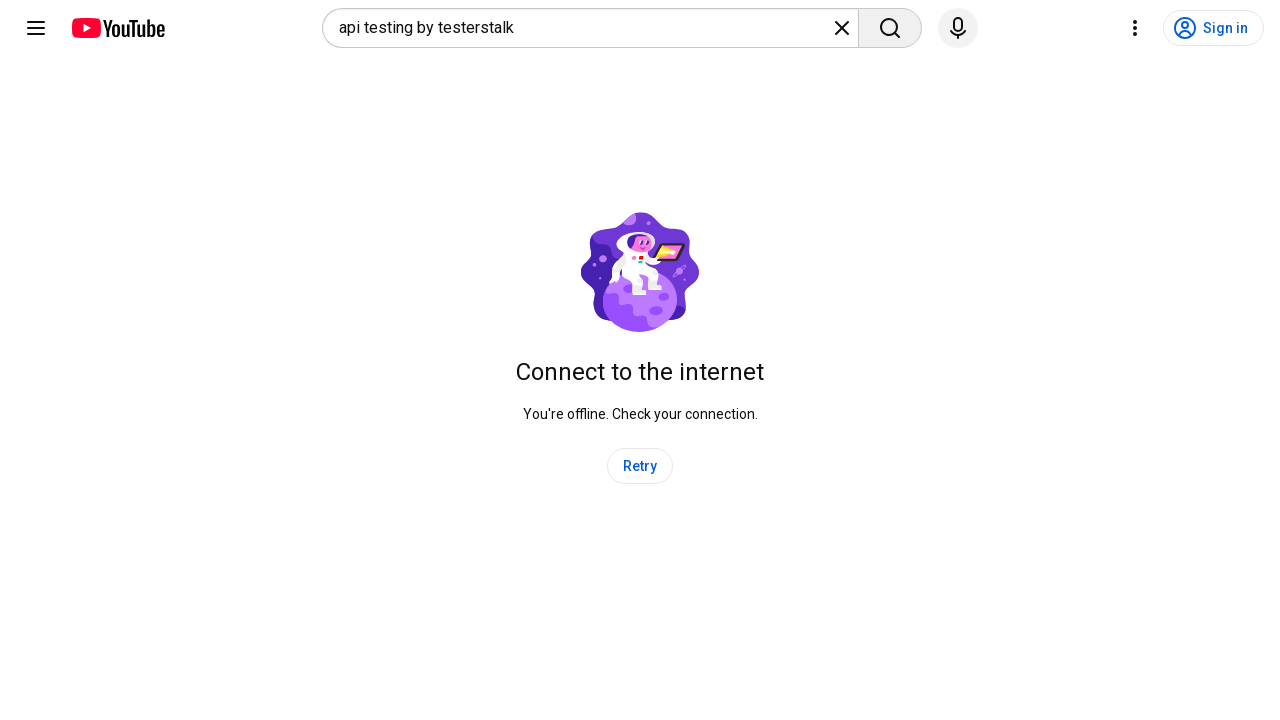

Waited 3 seconds for search results to load
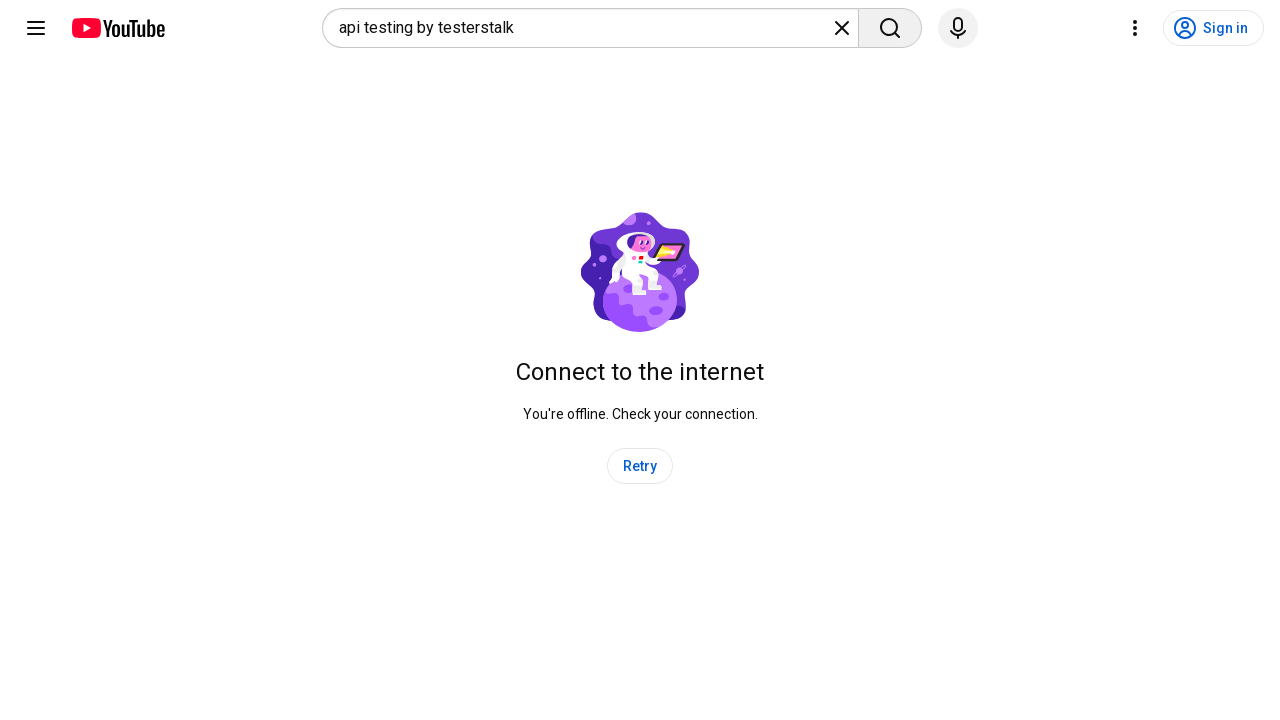

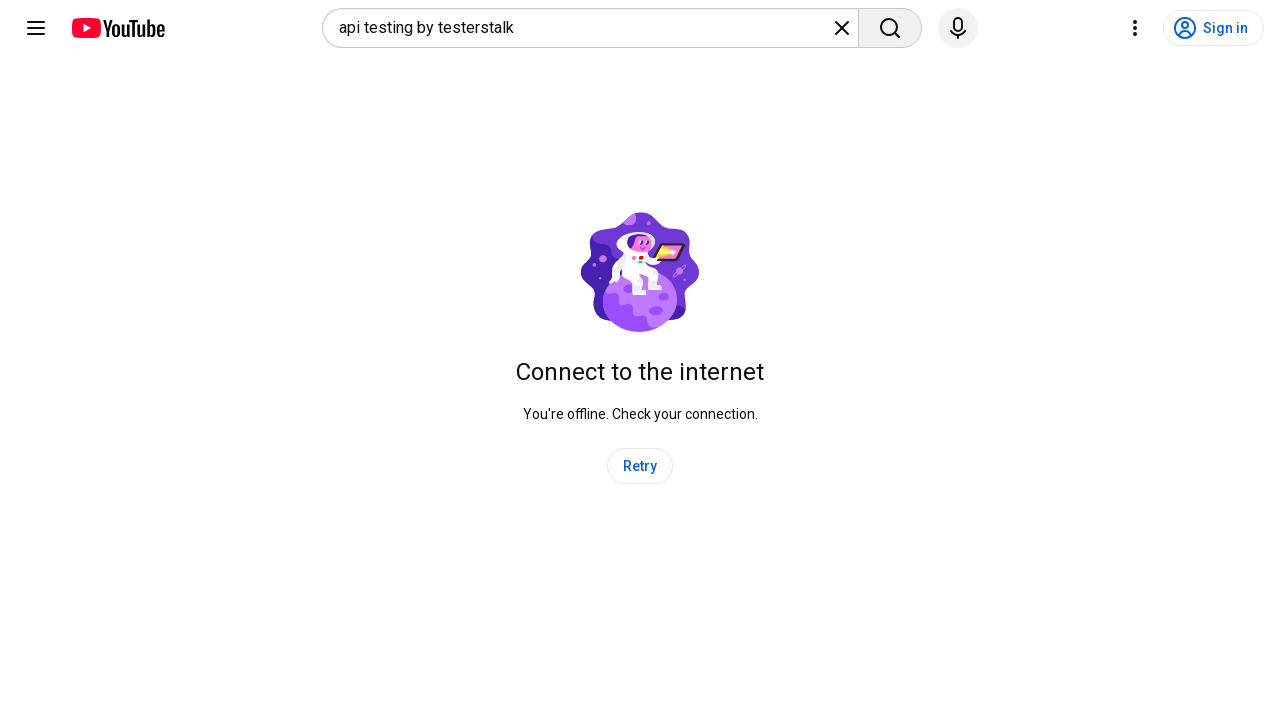